Tests dropdown selection functionality by selecting an option from a 'sex' dropdown field by index

Starting URL: https://thetestingworld.com/testings/

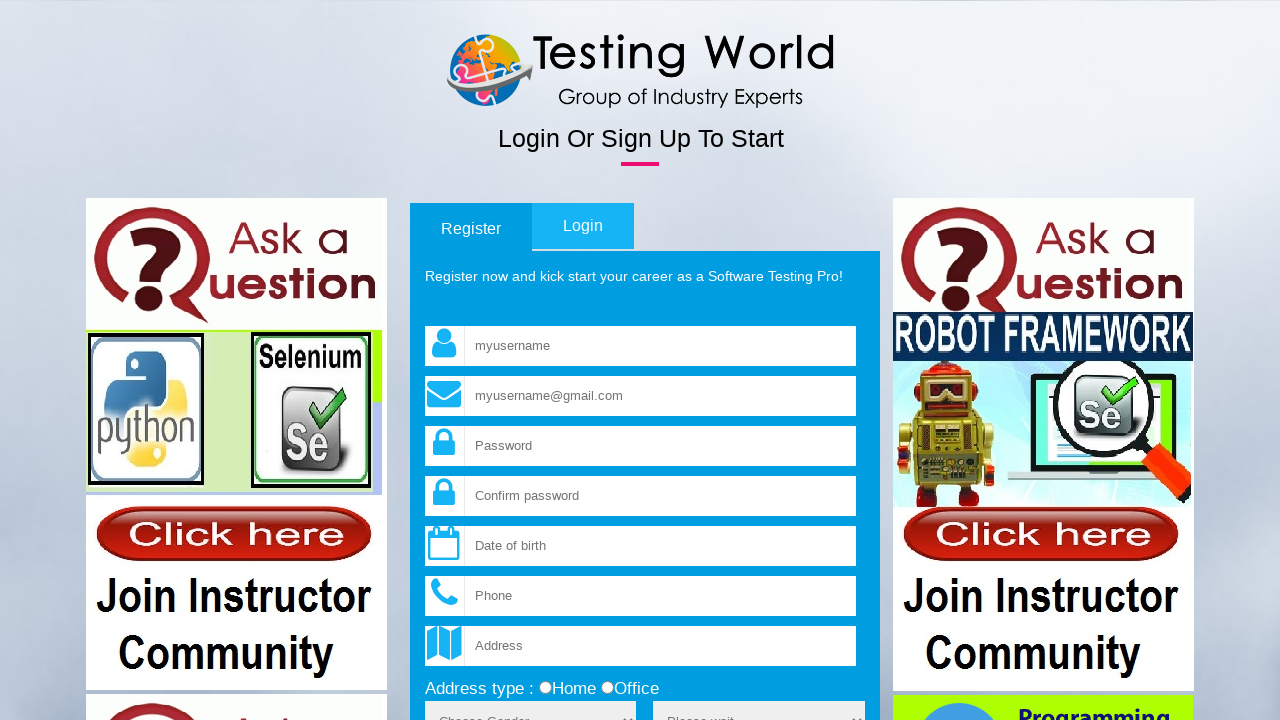

Navigated to the testing website
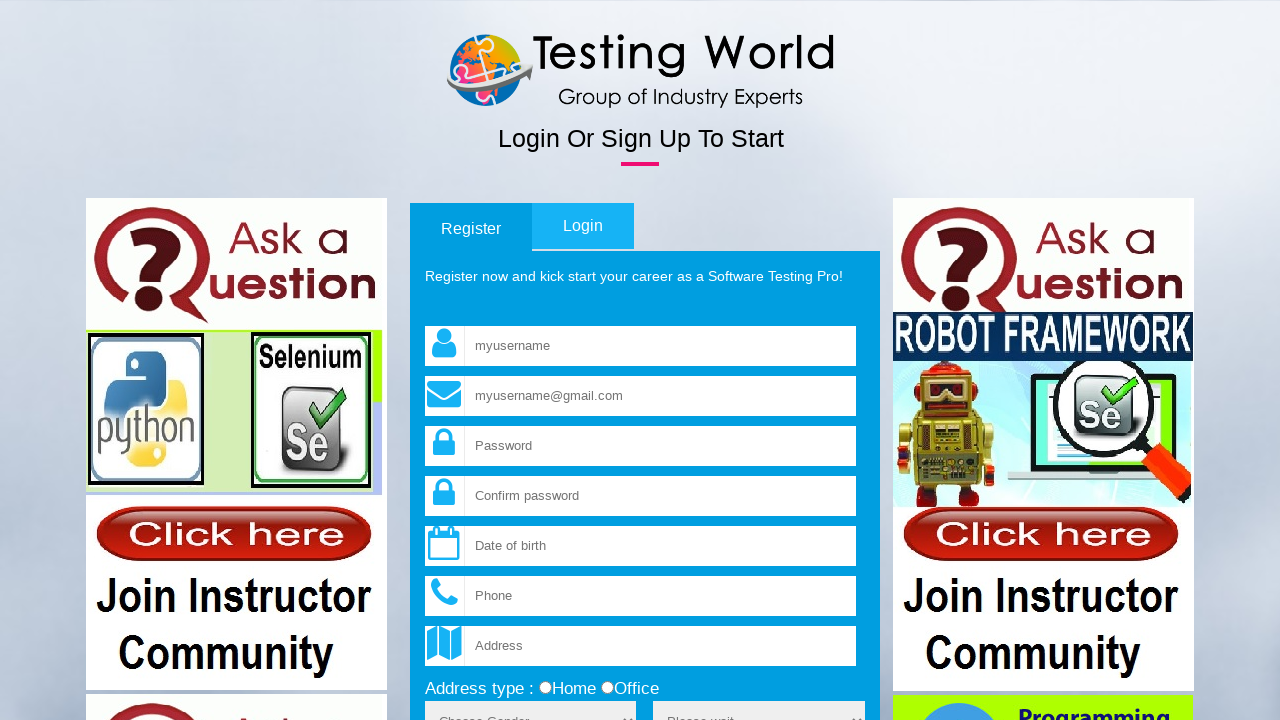

Selected third option from the 'sex' dropdown field on select[name='sex']
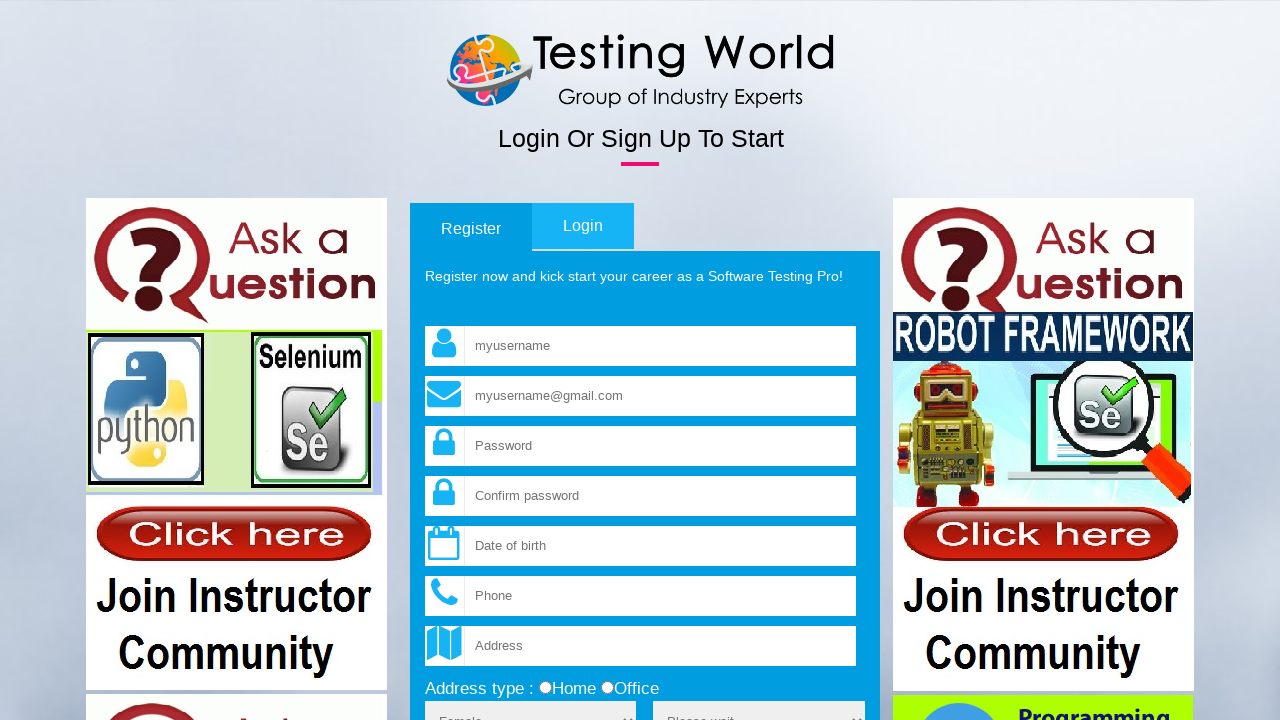

Waited 500ms for dropdown selection to complete
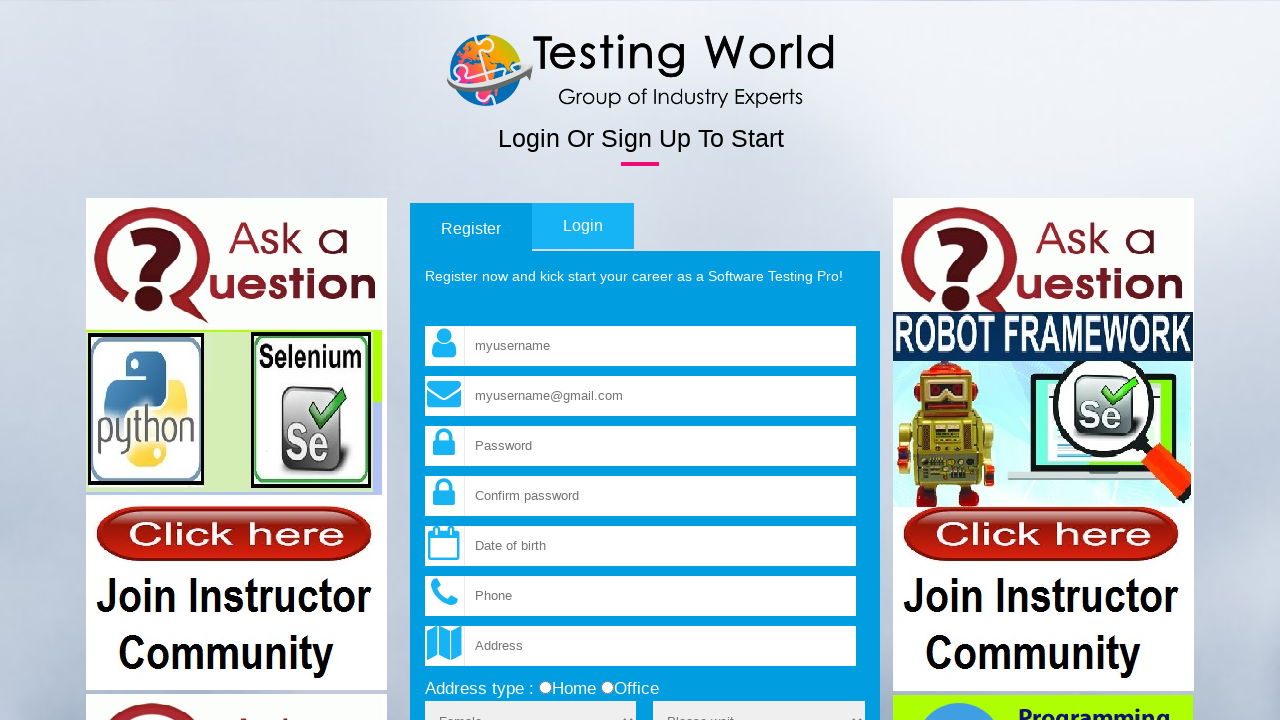

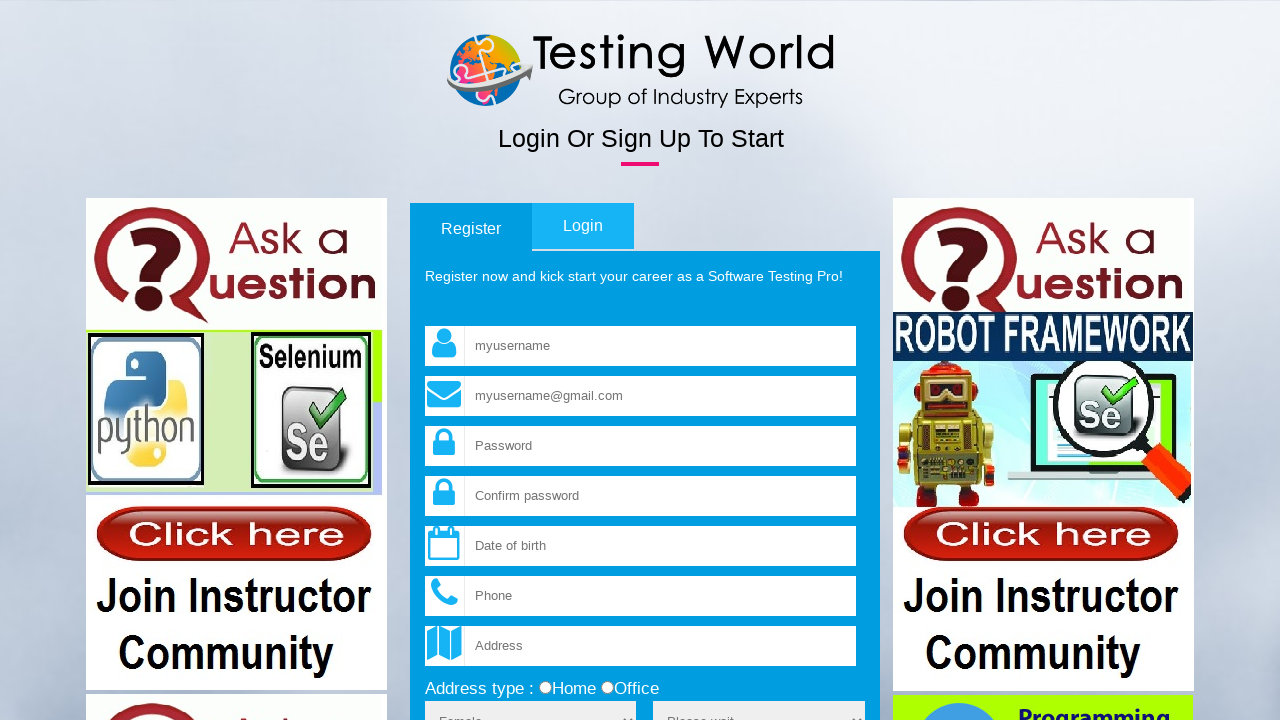